Tests registration form by submitting empty data fields

Starting URL: https://alada.vn/tai-khoan/dang-ky.html

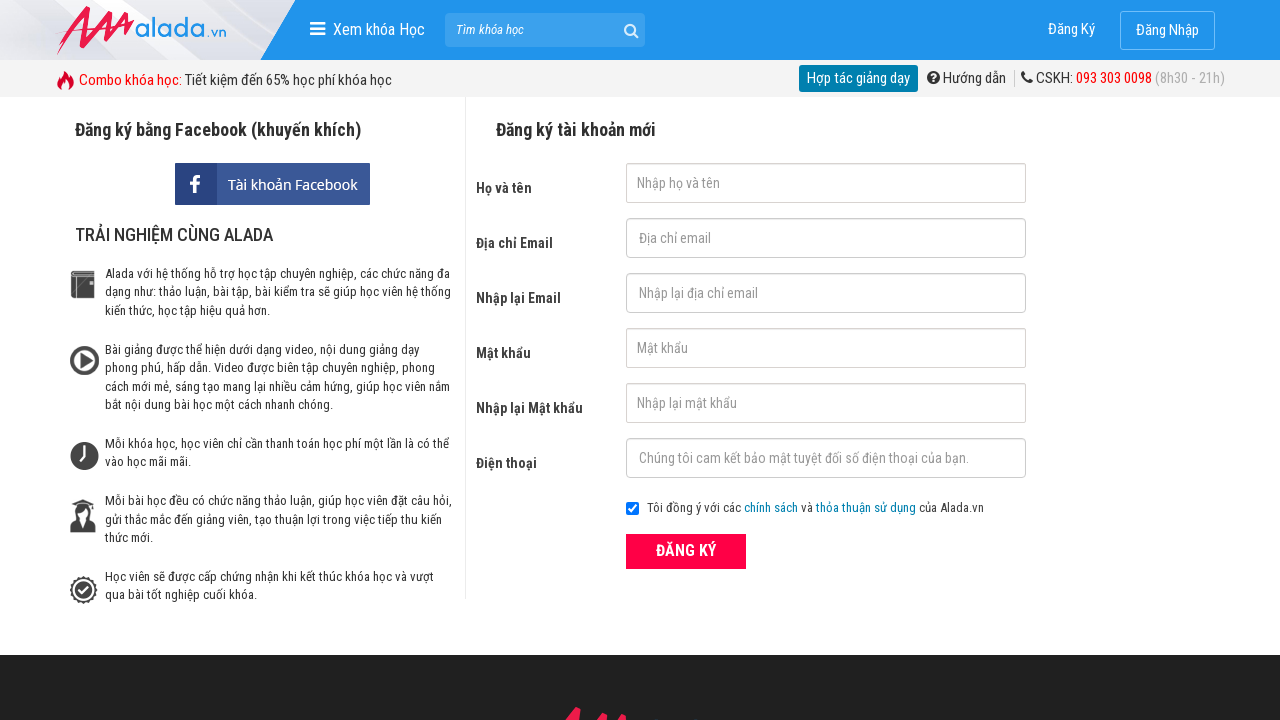

Filled first name field with empty string on #txtFirstname
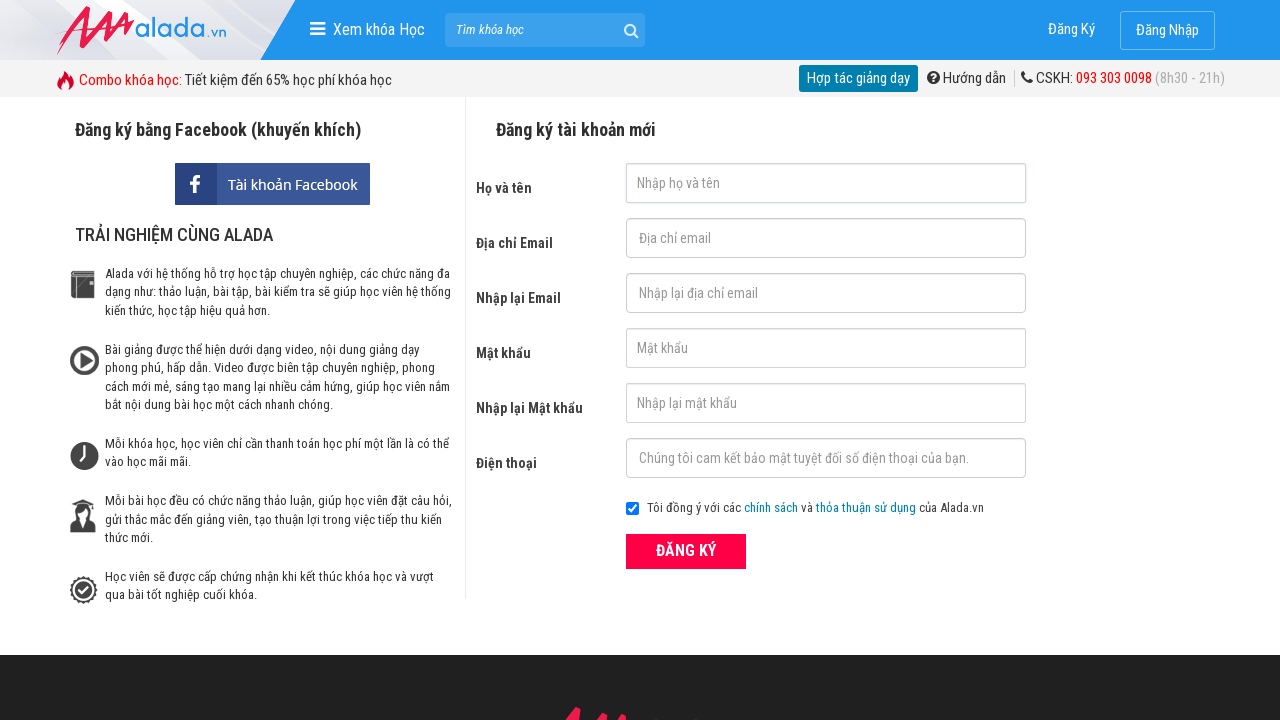

Filled email field with empty string on #txtEmail
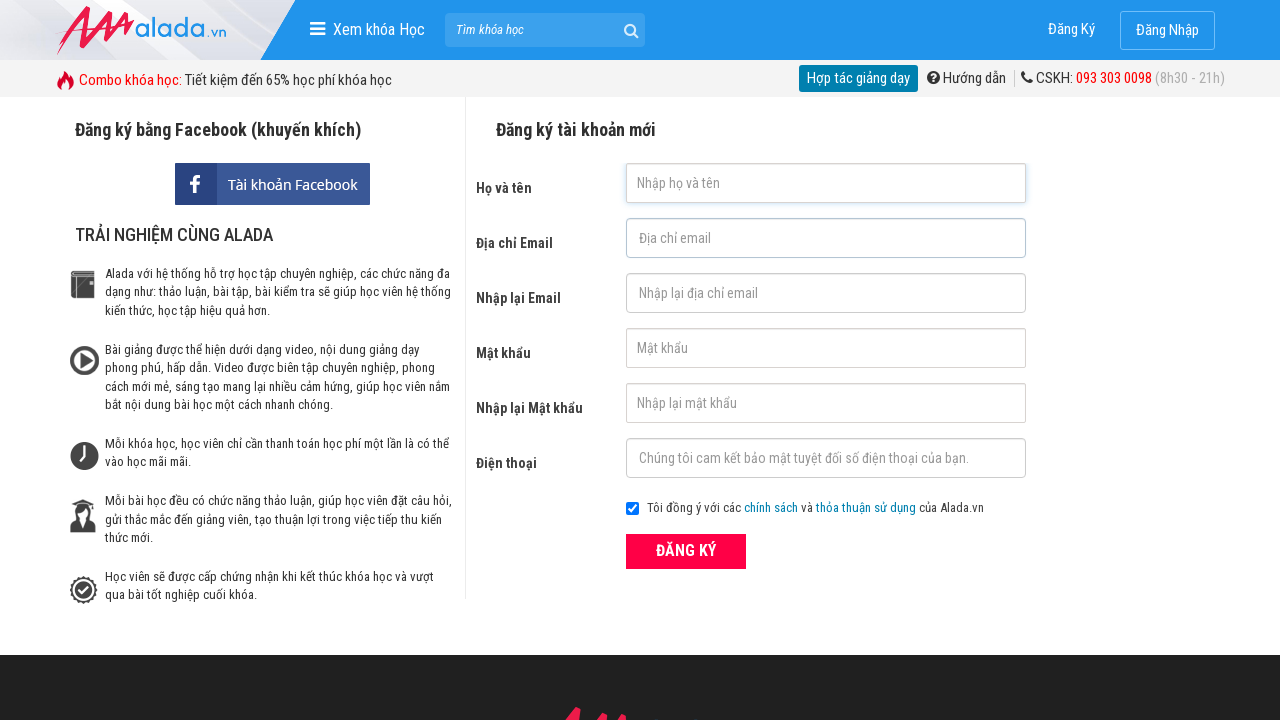

Filled confirm email field with empty string on #txtCEmail
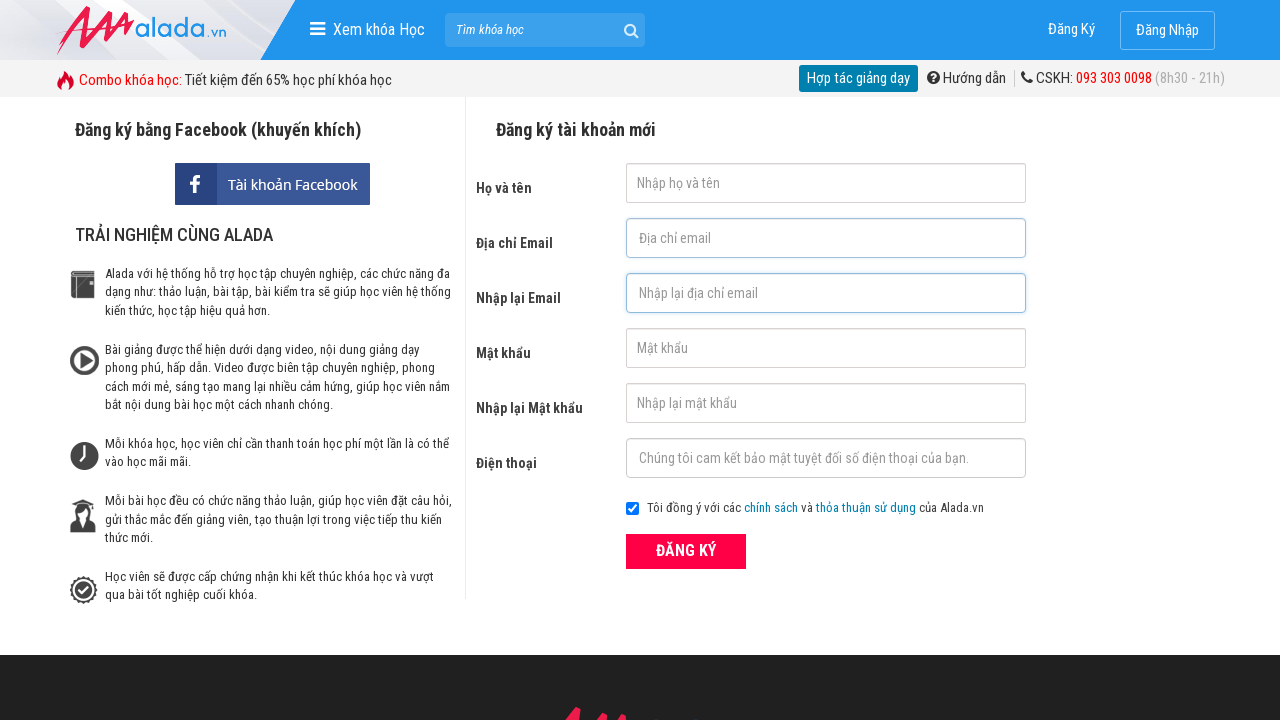

Filled password field with empty string on #txtPassword
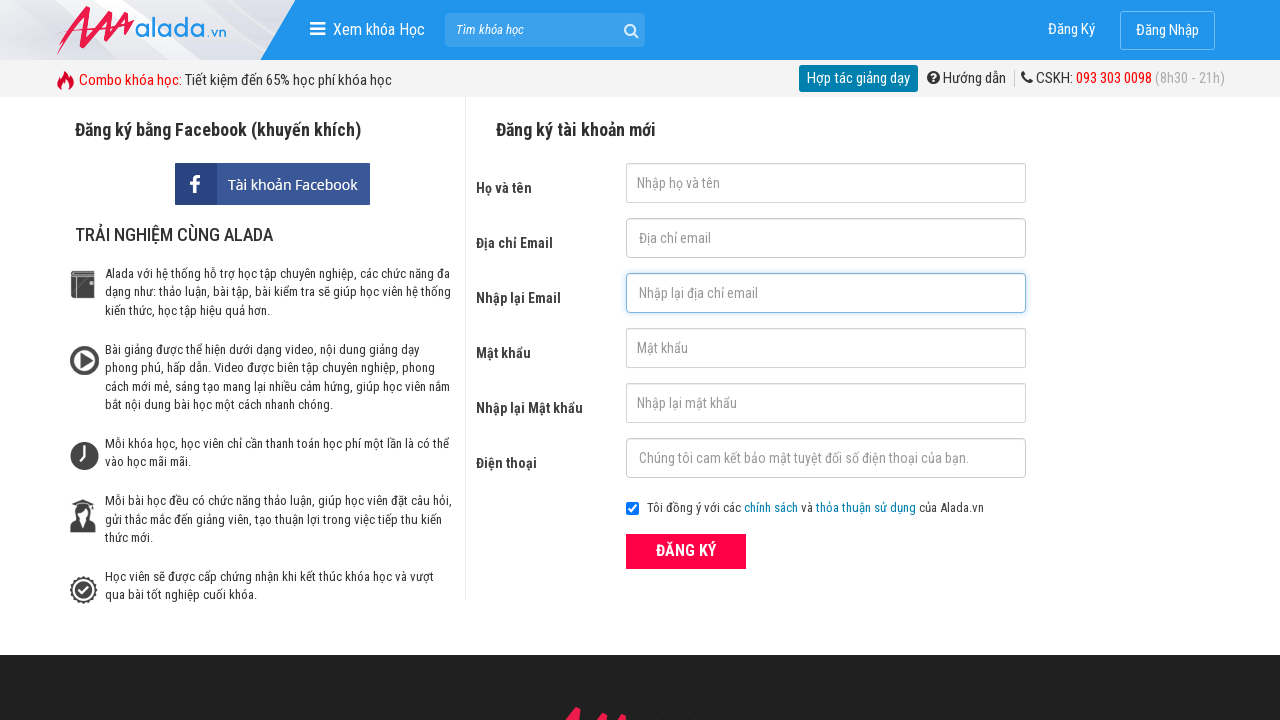

Filled confirm password field with empty string on #txtCPassword
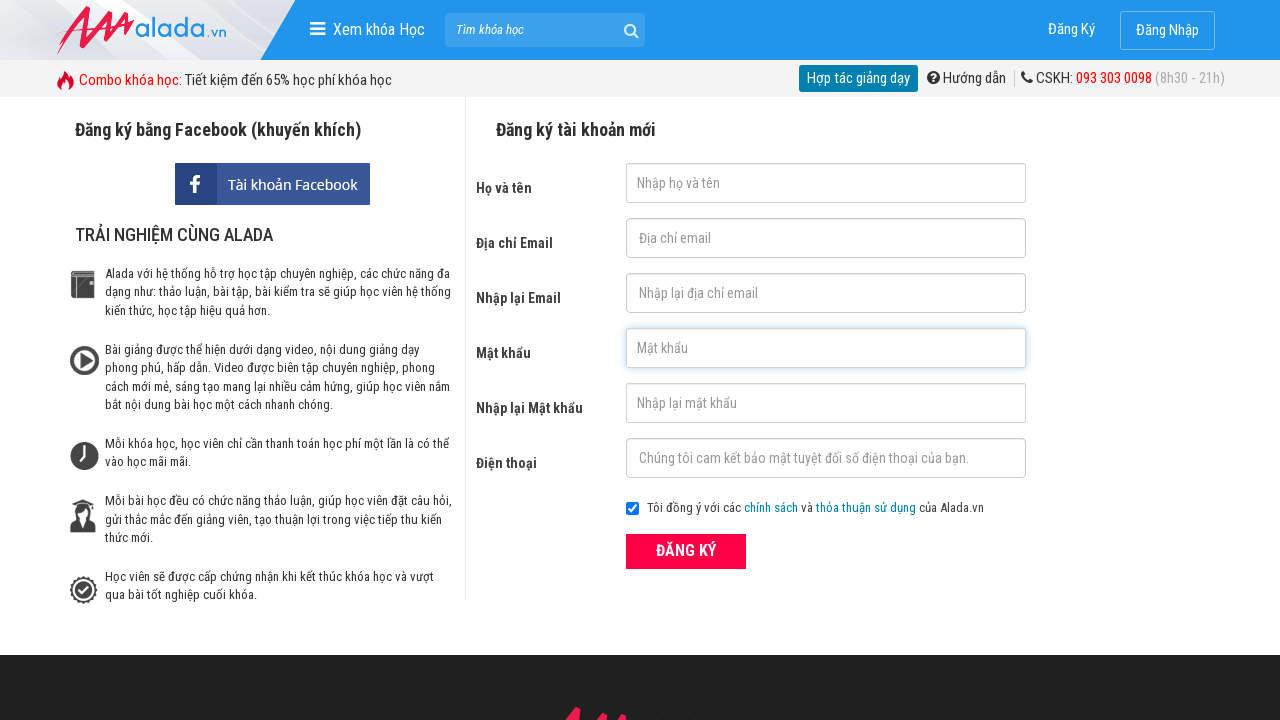

Filled phone field with empty string on #txtPhone
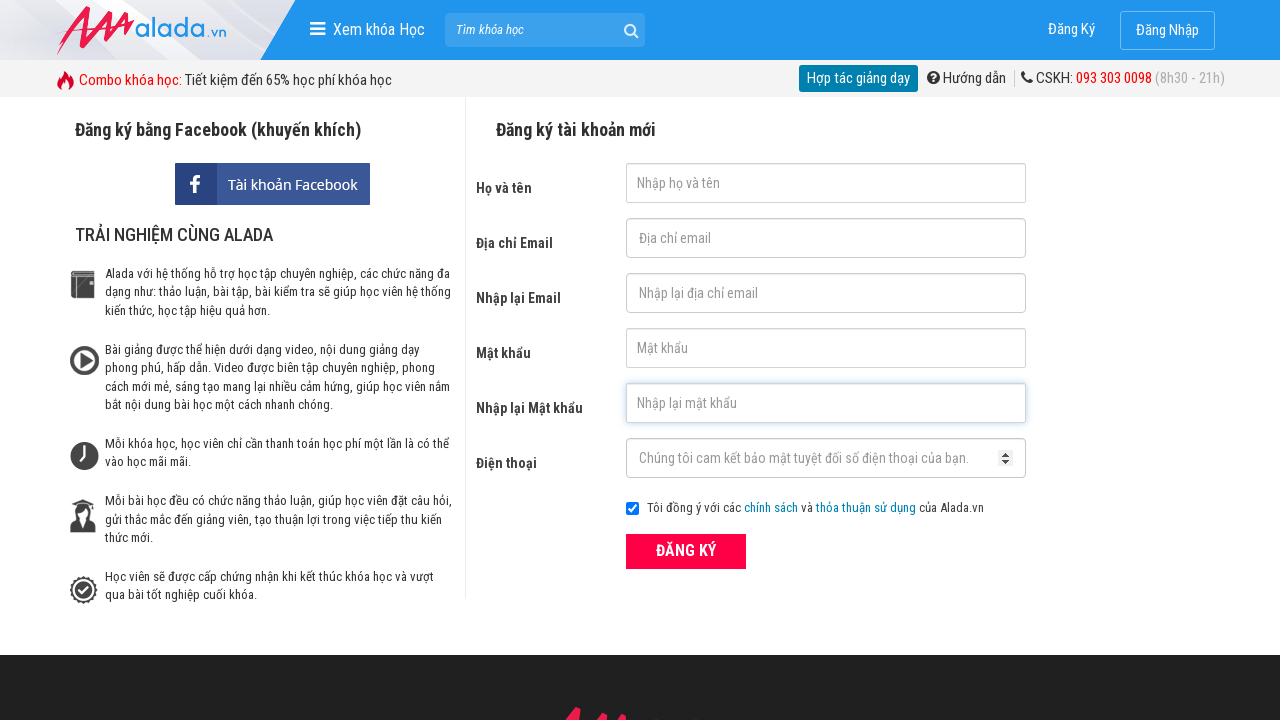

Clicked ĐĂNG KÝ (register) button to submit empty registration form at (686, 551) on xpath=//form[@id='frmLogin']//button[text()='ĐĂNG KÝ']
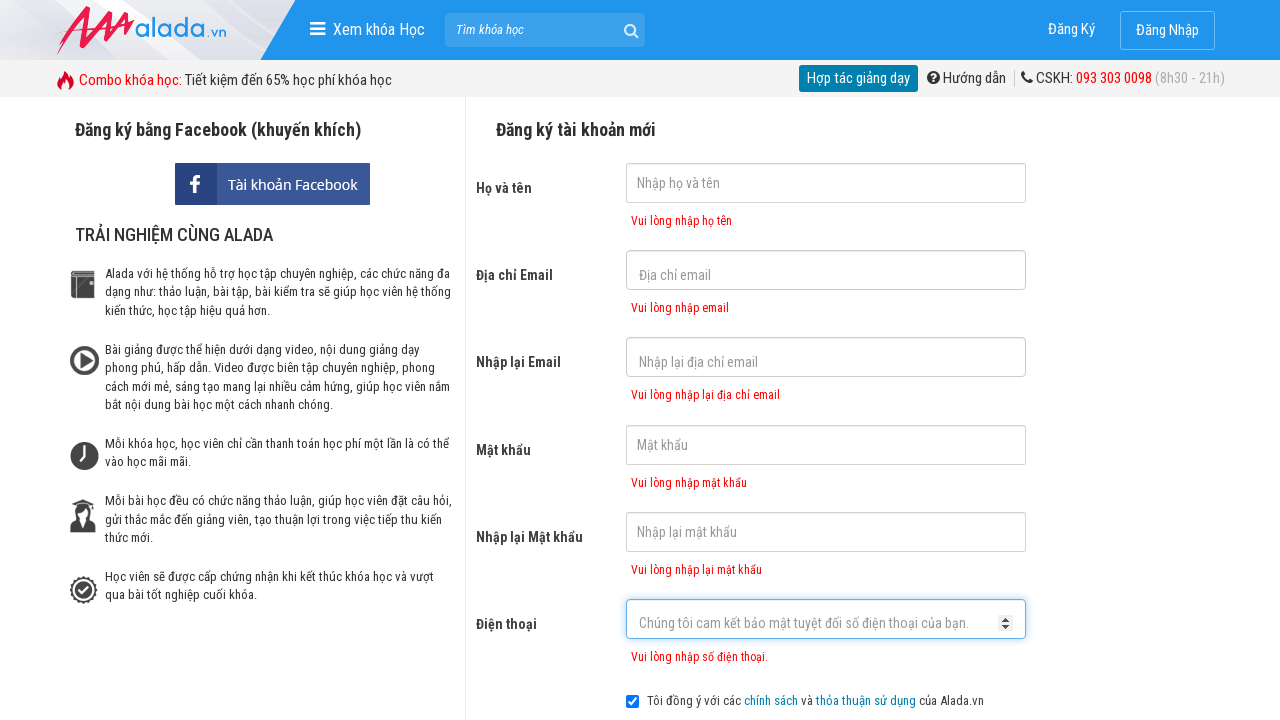

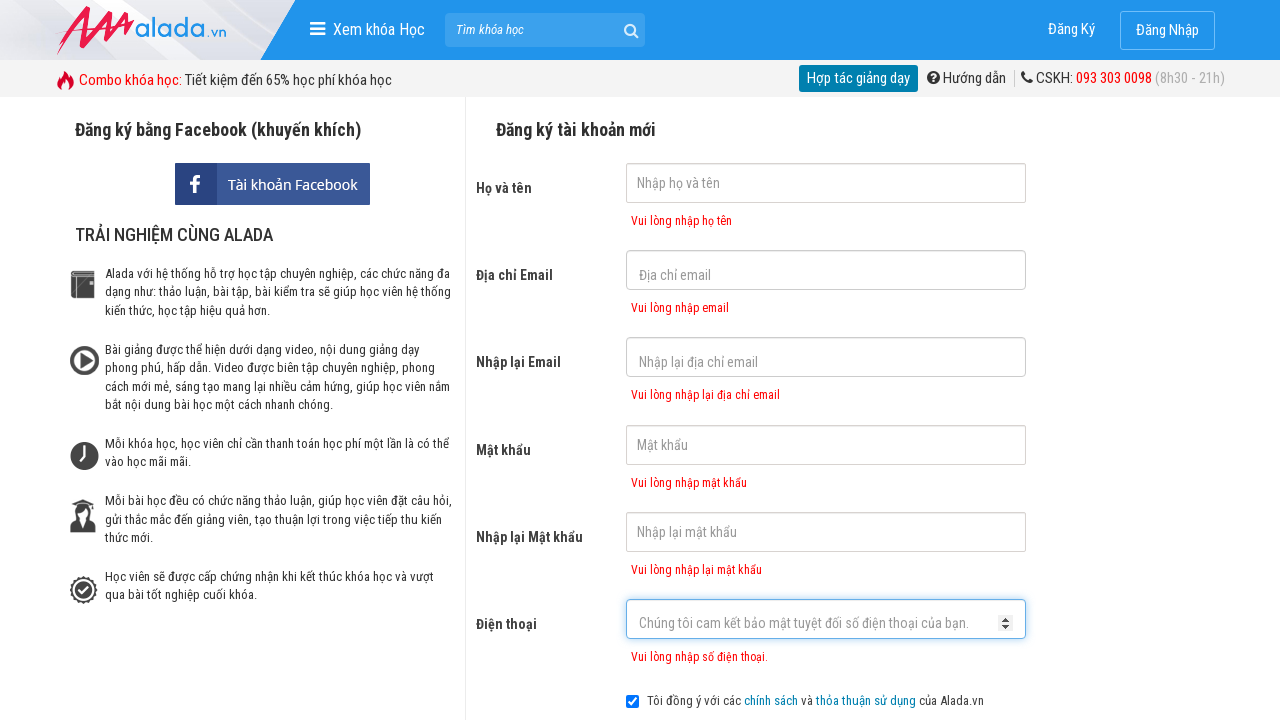